Navigates to Hepsiburada website and locates links by their text content, demonstrating link finding capabilities

Starting URL: https://www.hepsiburada.com/

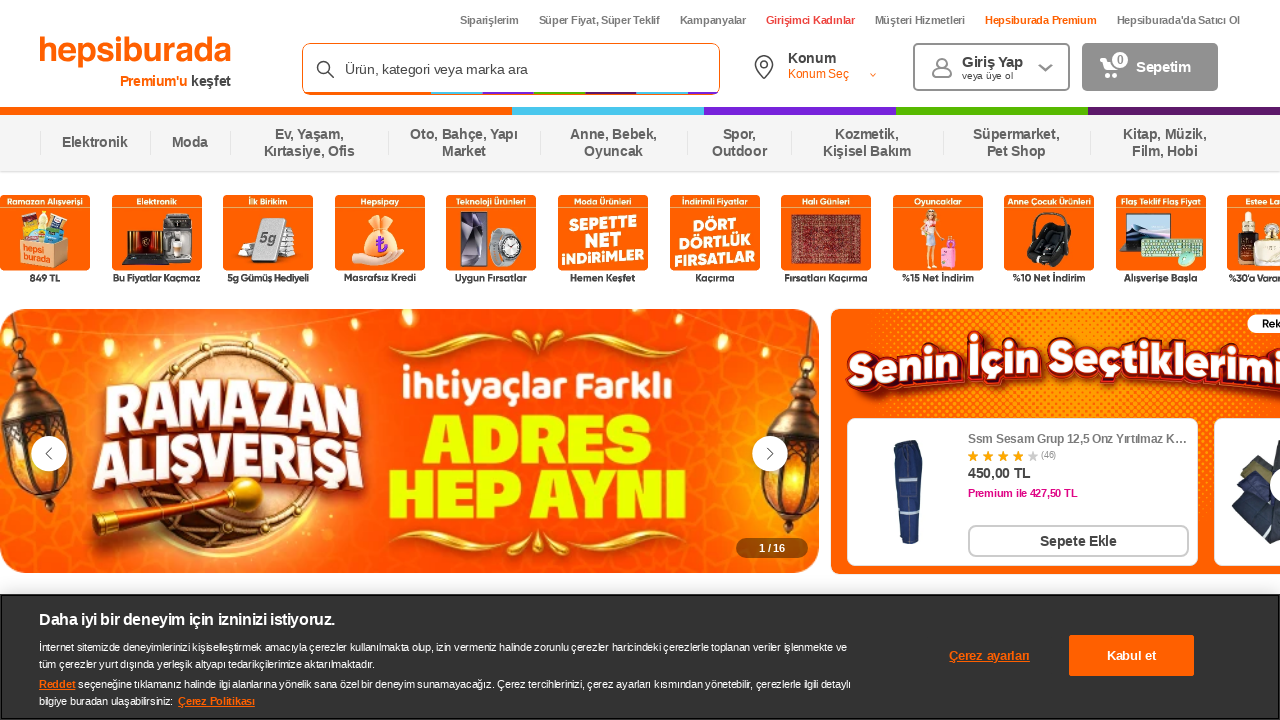

Located link with exact text 'Siparişlerim'
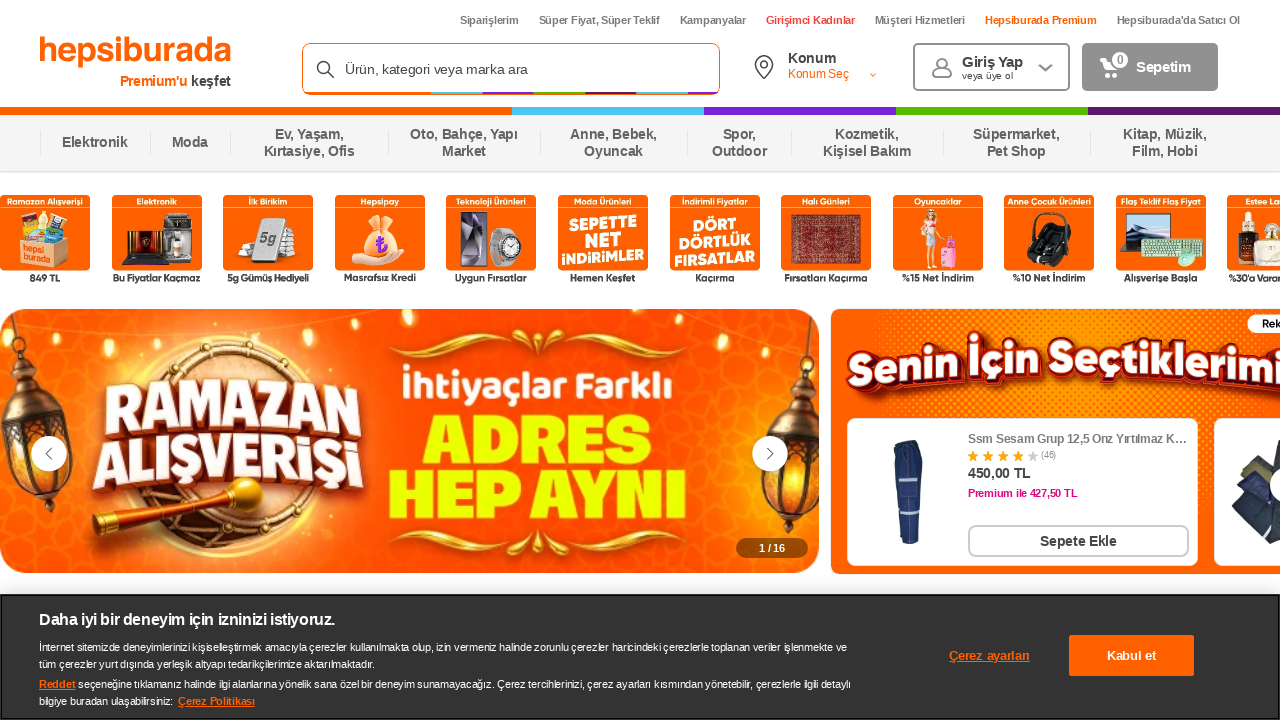

Retrieved text content from 'Siparişlerim' link
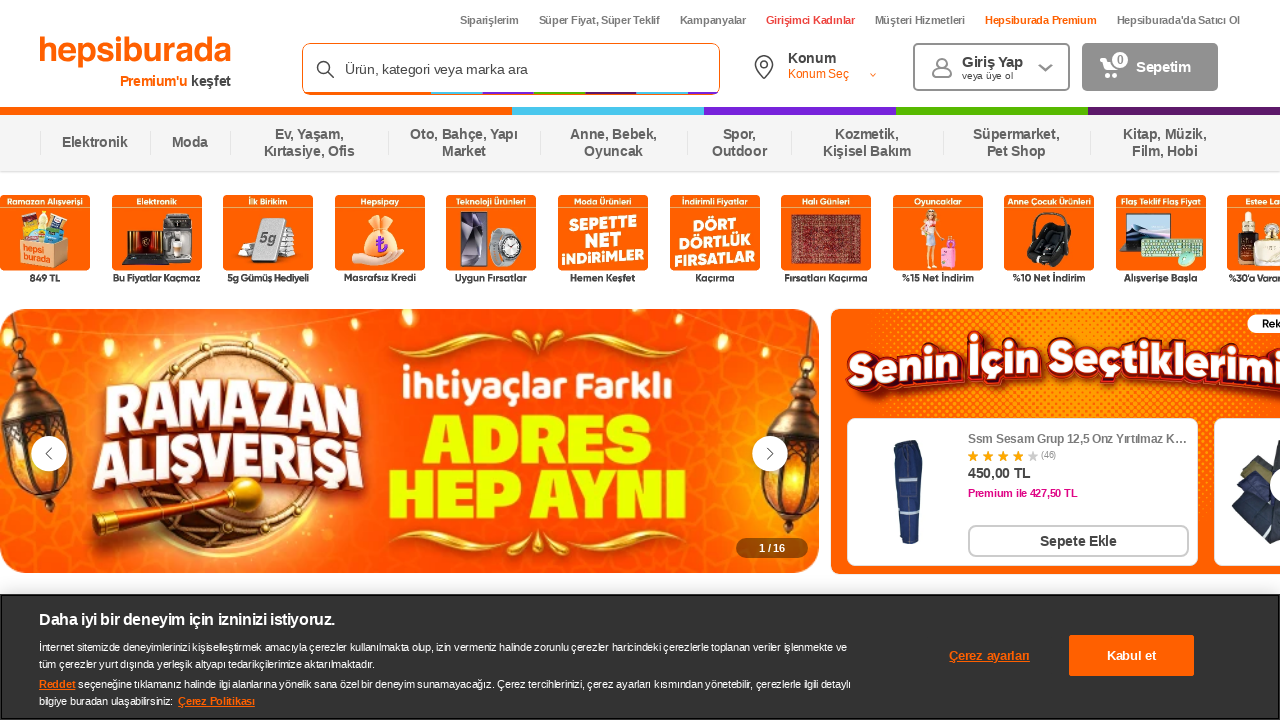

Retrieved href attribute from 'Siparişlerim' link
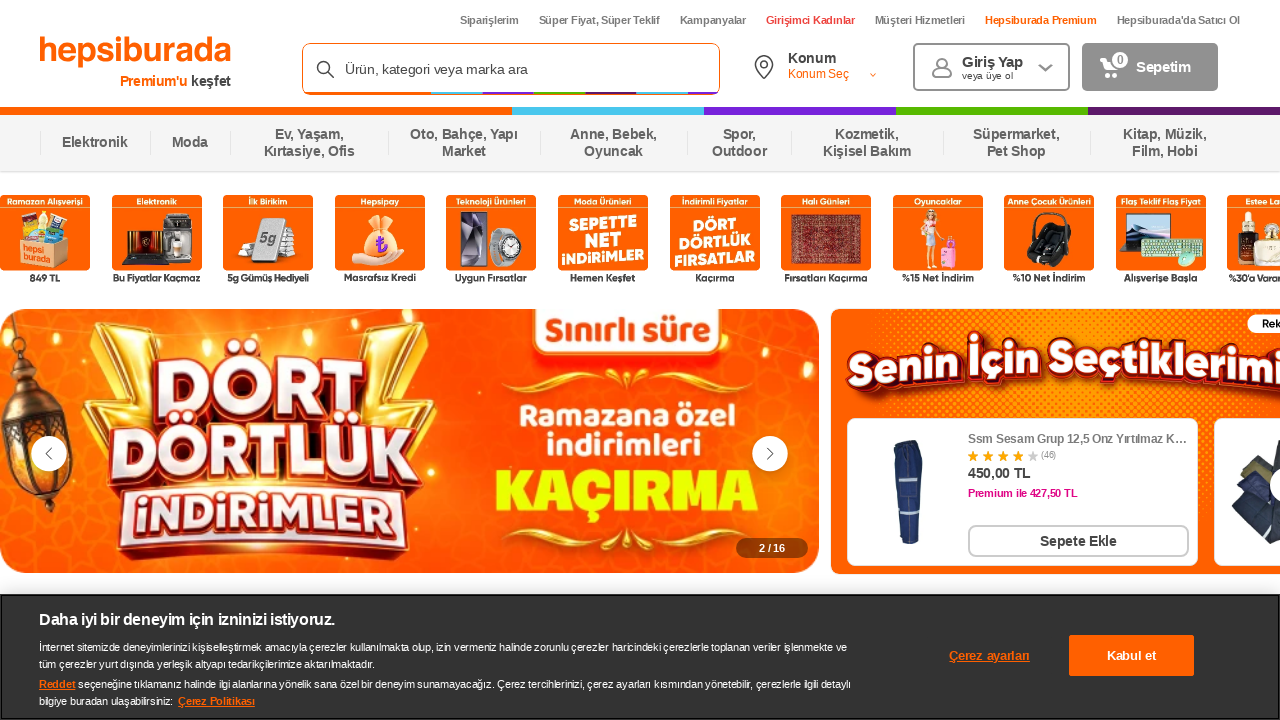

Retrieved title attribute from 'Siparişlerim' link
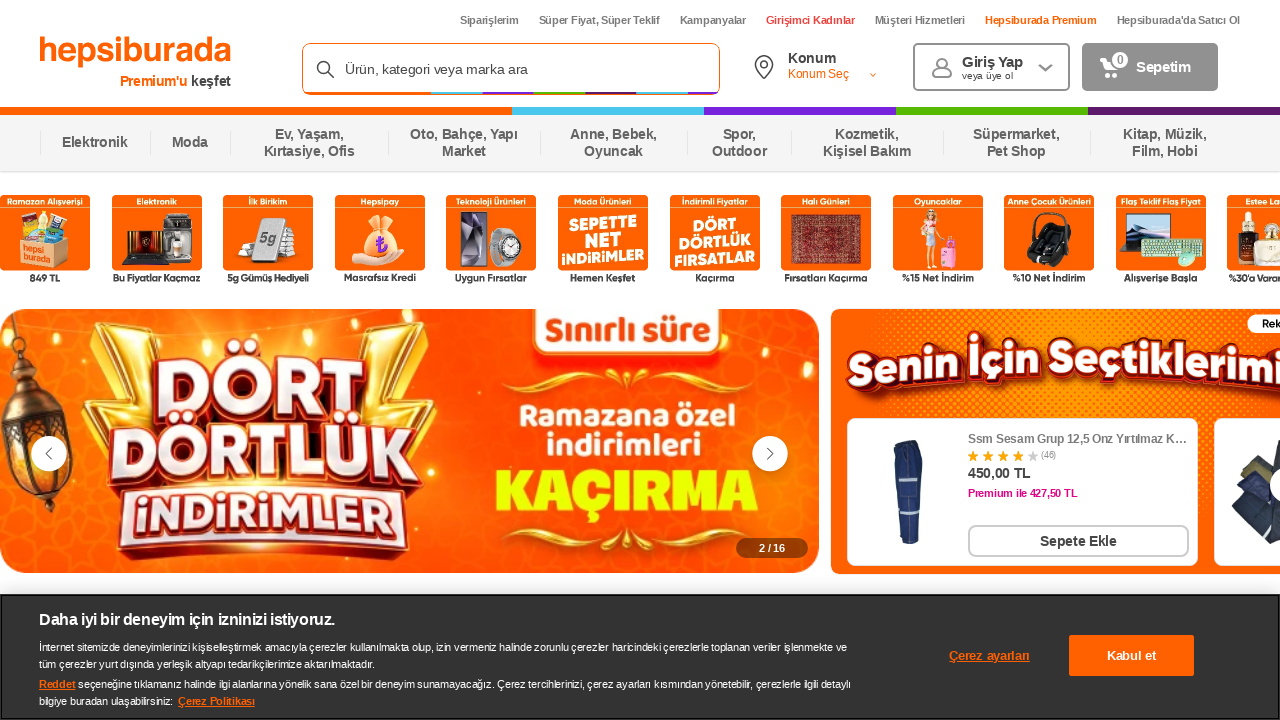

Retrieved rel attribute from 'Siparişlerim' link
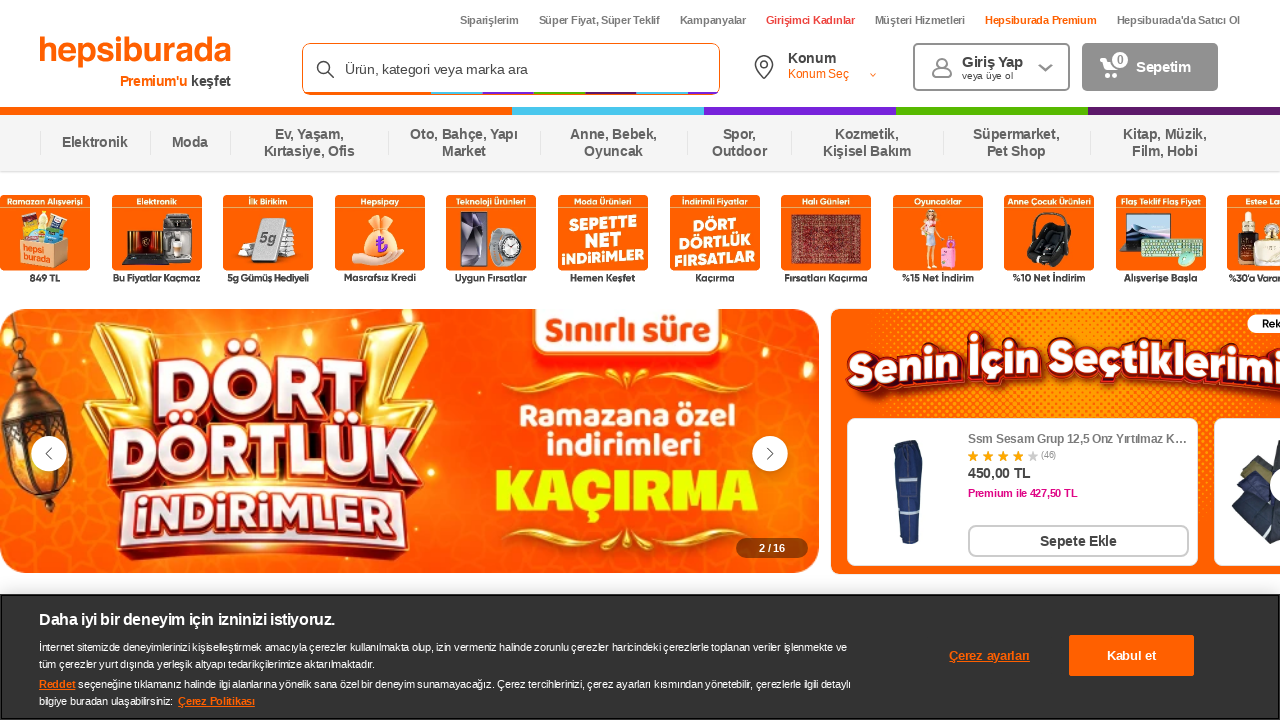

Located link with partial text 'Süper Fiyat'
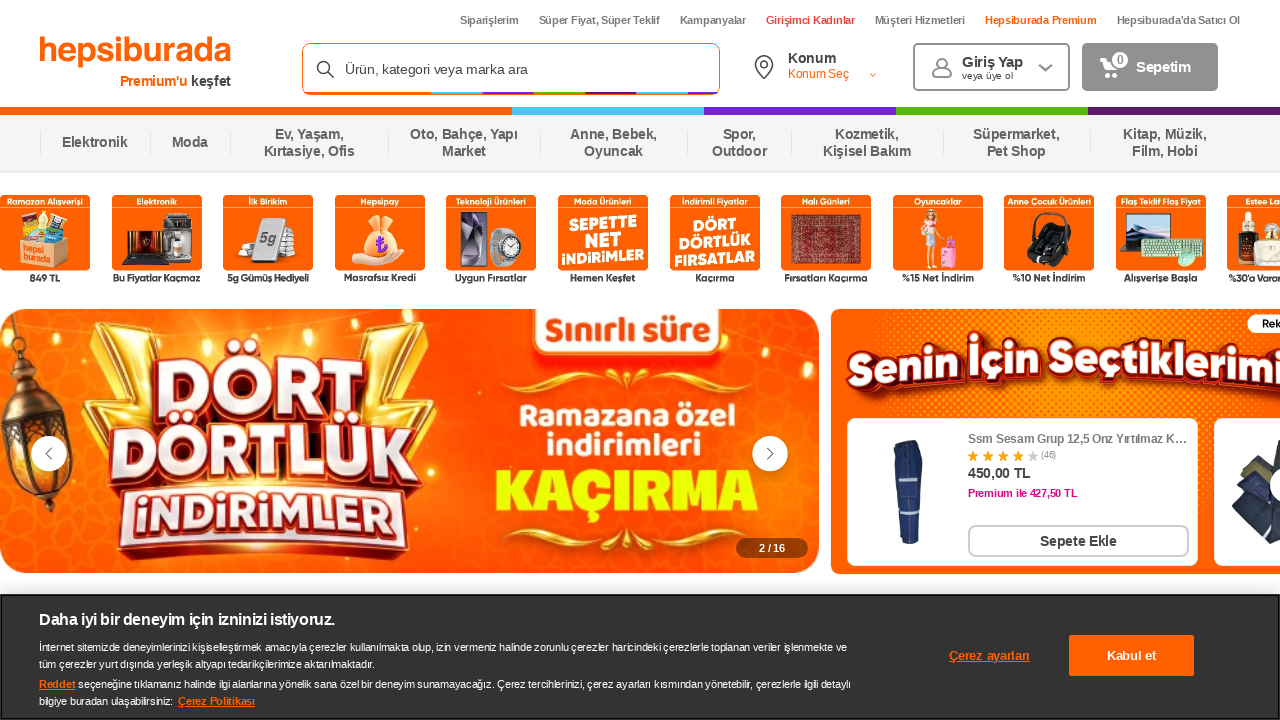

Retrieved text content from 'Süper Fiyat' link
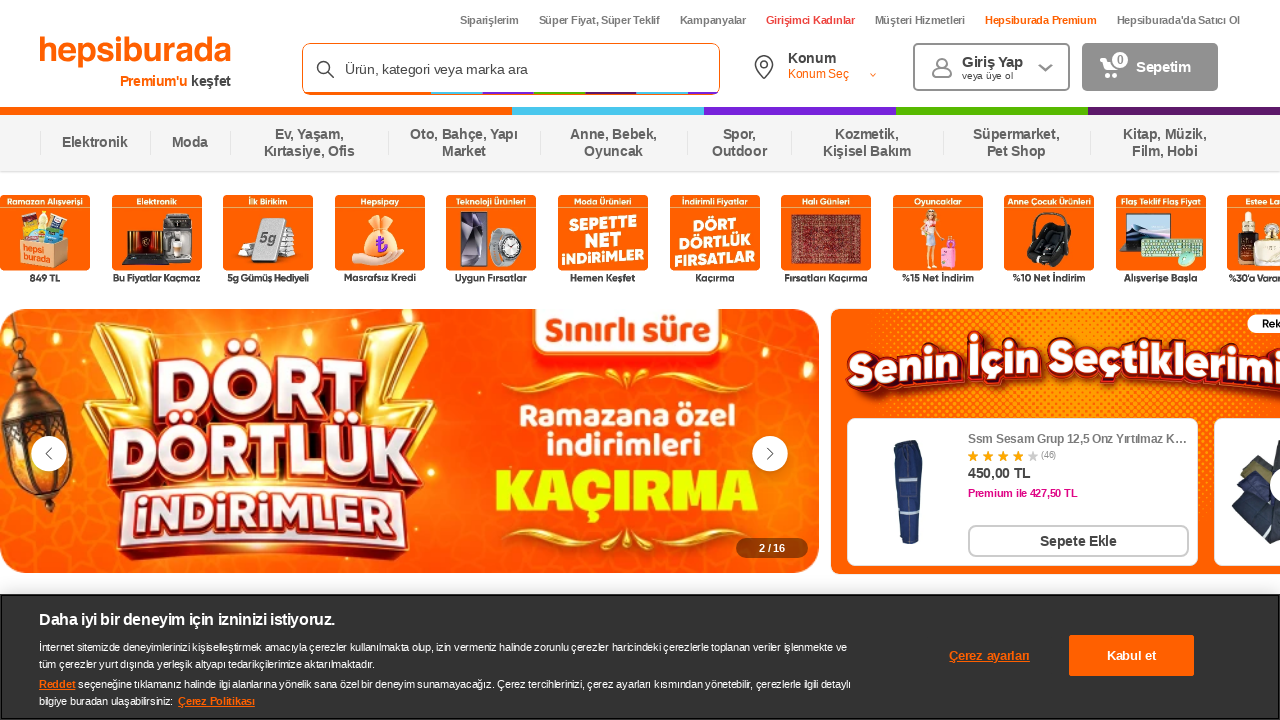

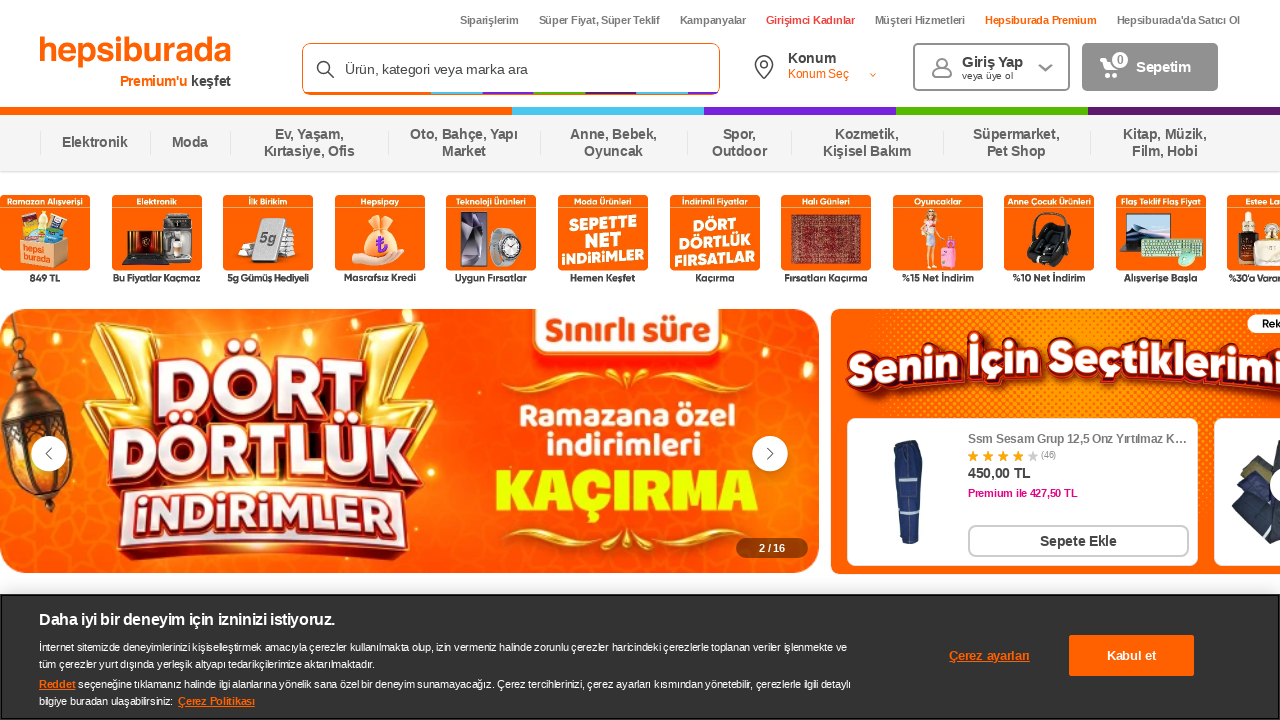